Navigates to FIPE vehicle price table website, selects a random car type, brand, model and year, then searches for the vehicle information

Starting URL: https://veiculos.fipe.org.br/

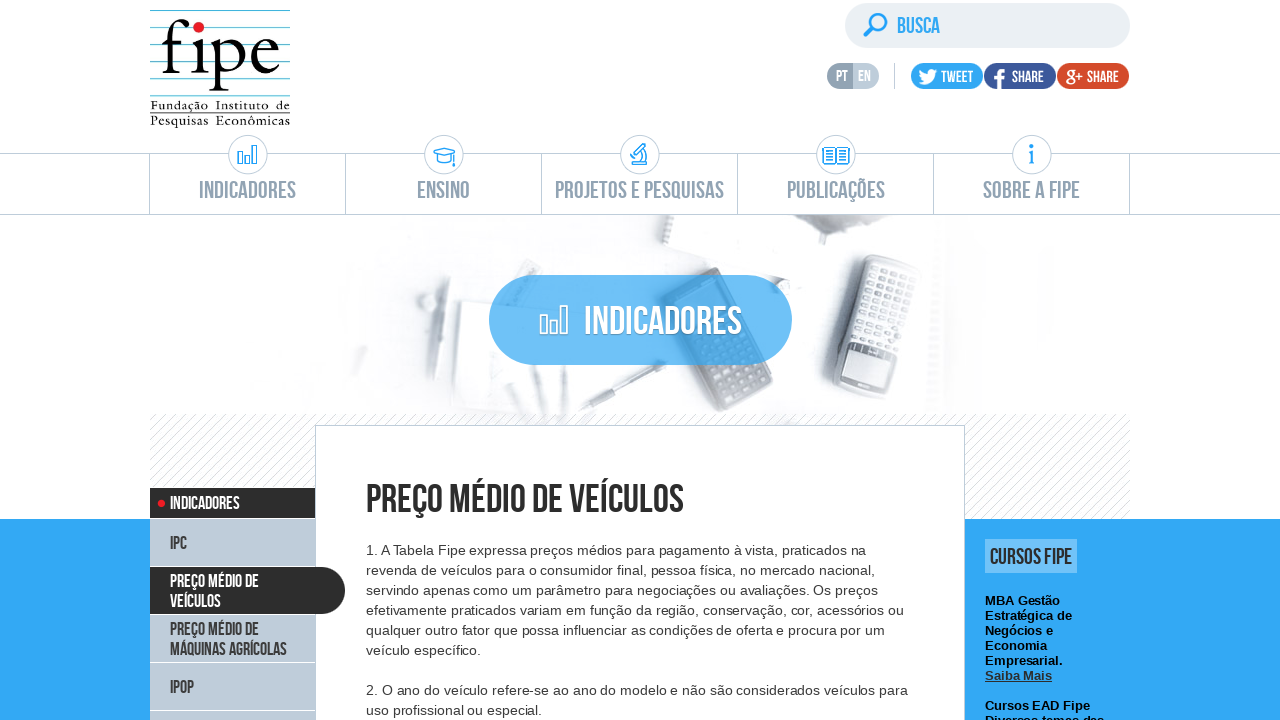

Waited for car type selector to be visible
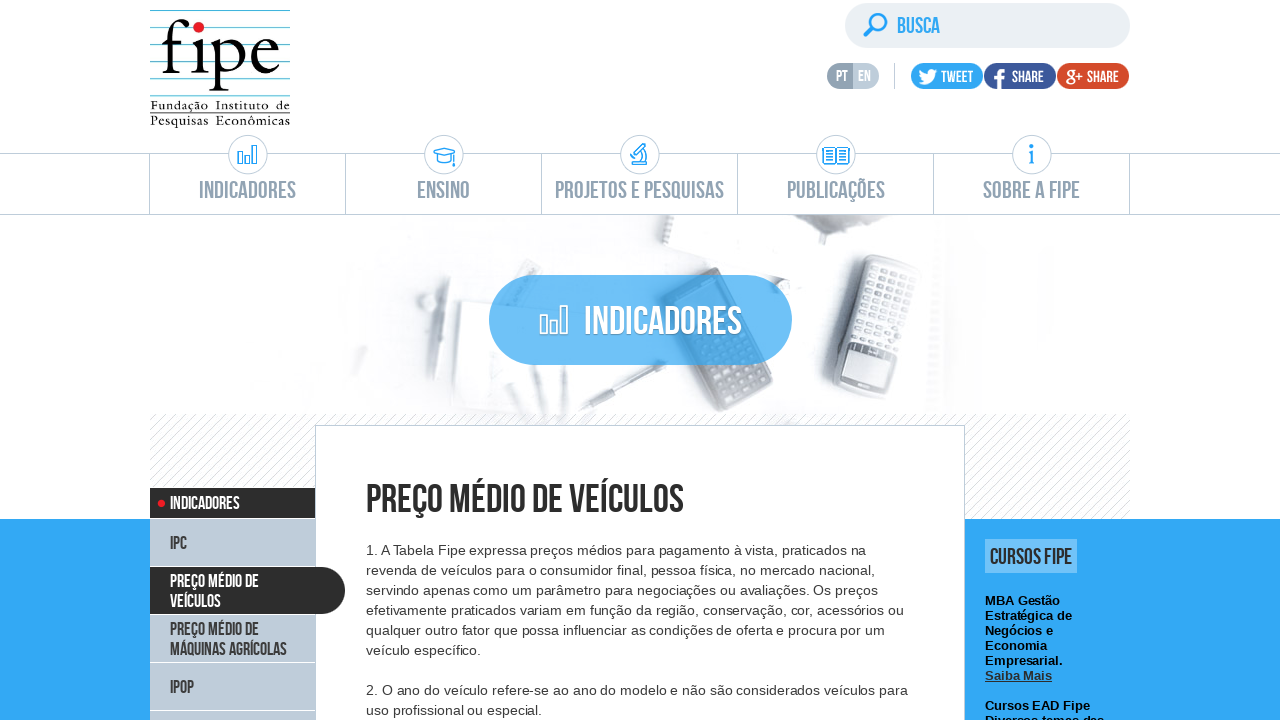

Clicked on car type selector at (641, 362) on a[data-label='carro']
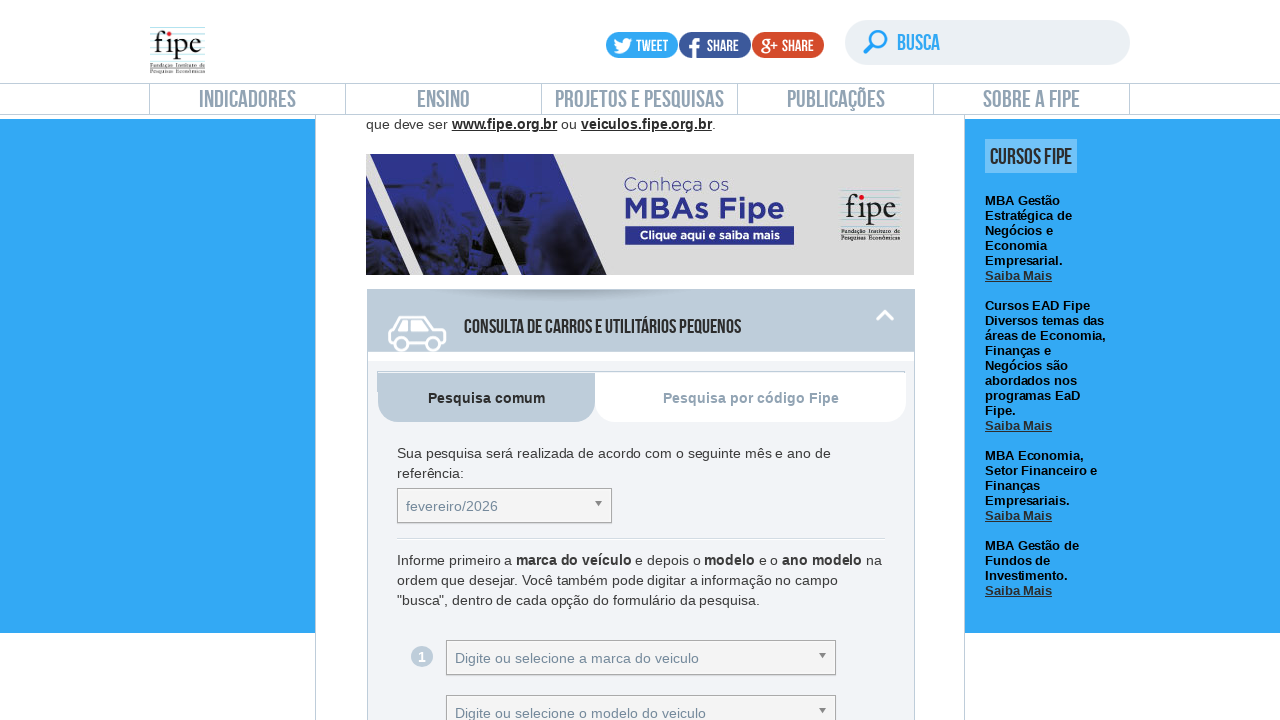

Waited for brand selector to be visible
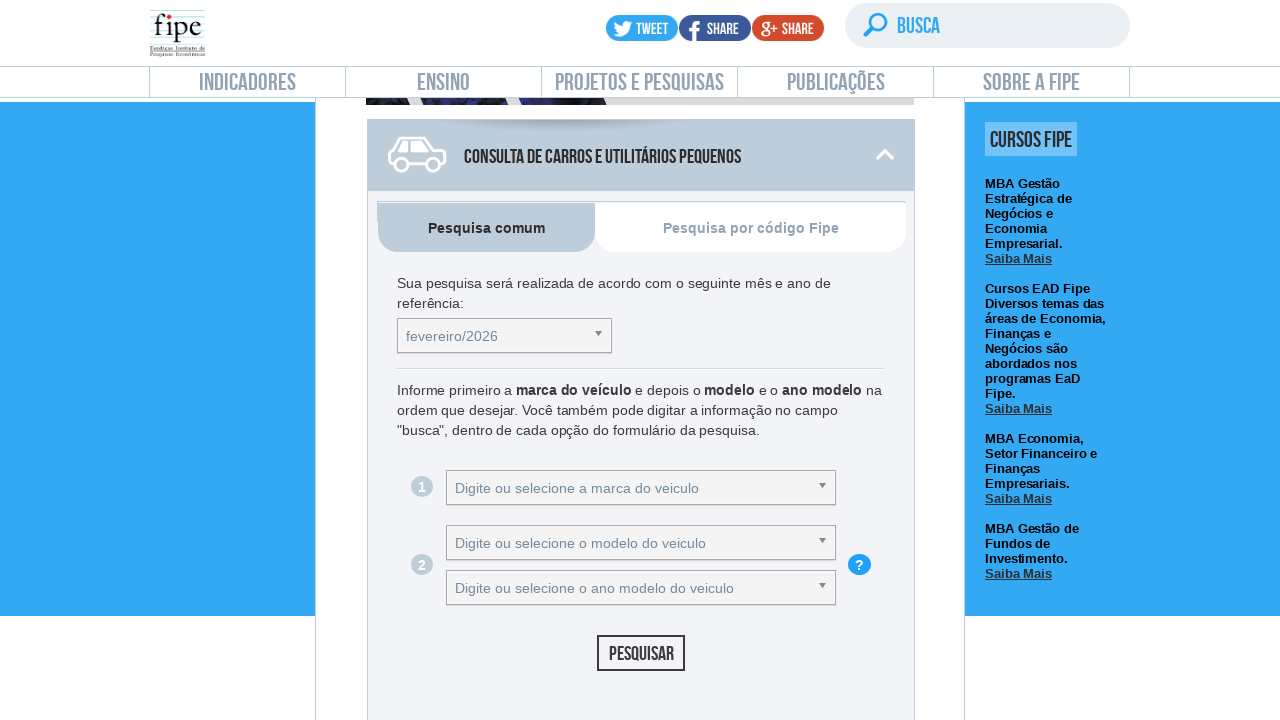

Clicked on brand selector dropdown at (641, 488) on #selectMarcacarro_chosen
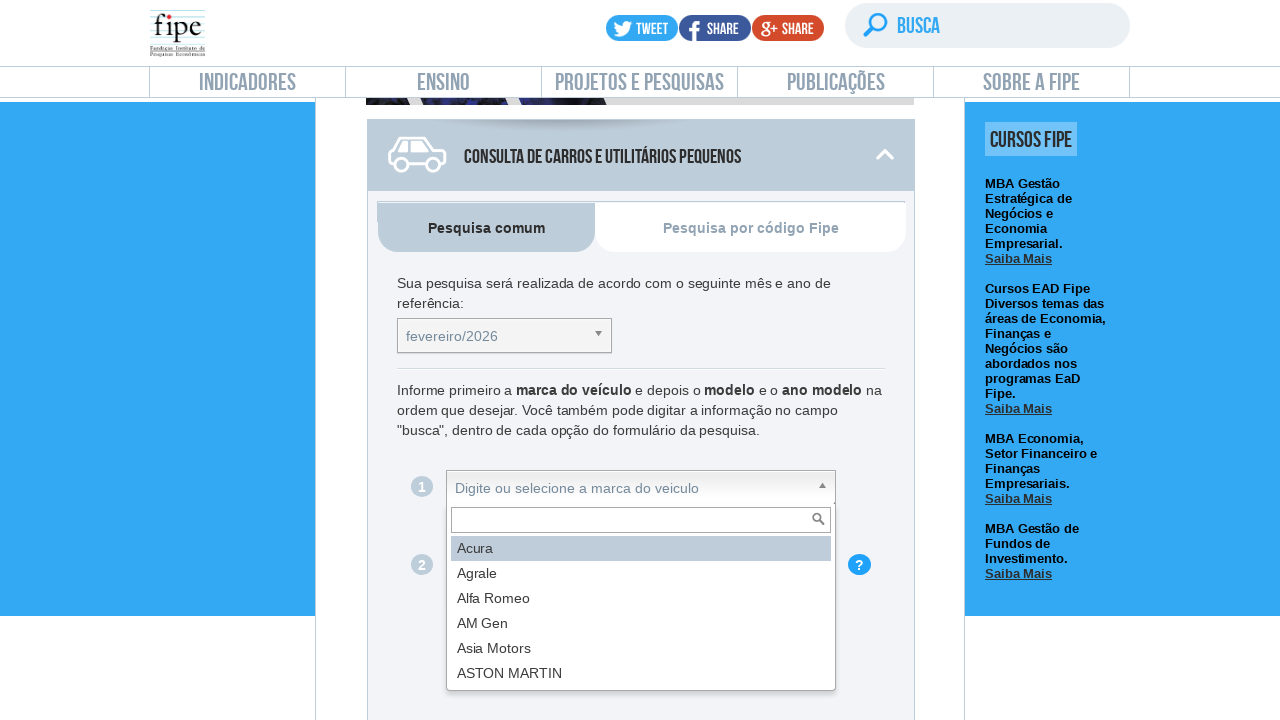

Selected random brand from 104 available brands
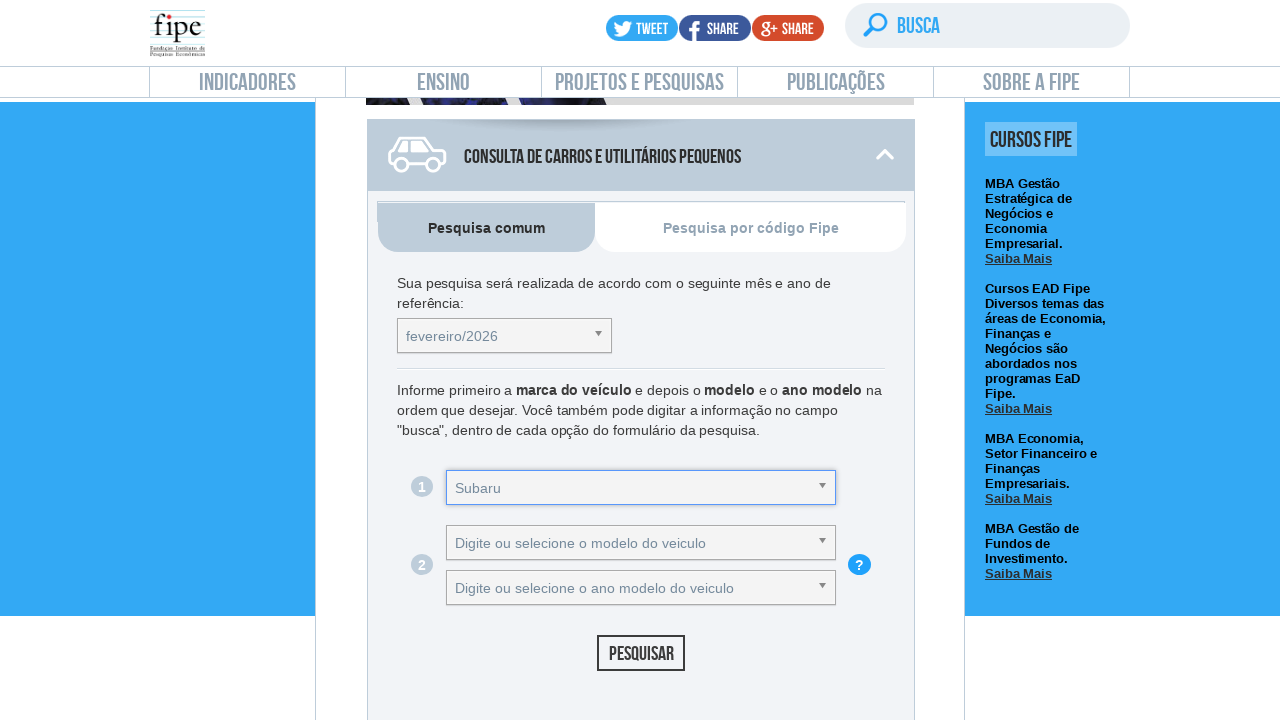

Waited for model selector to be visible
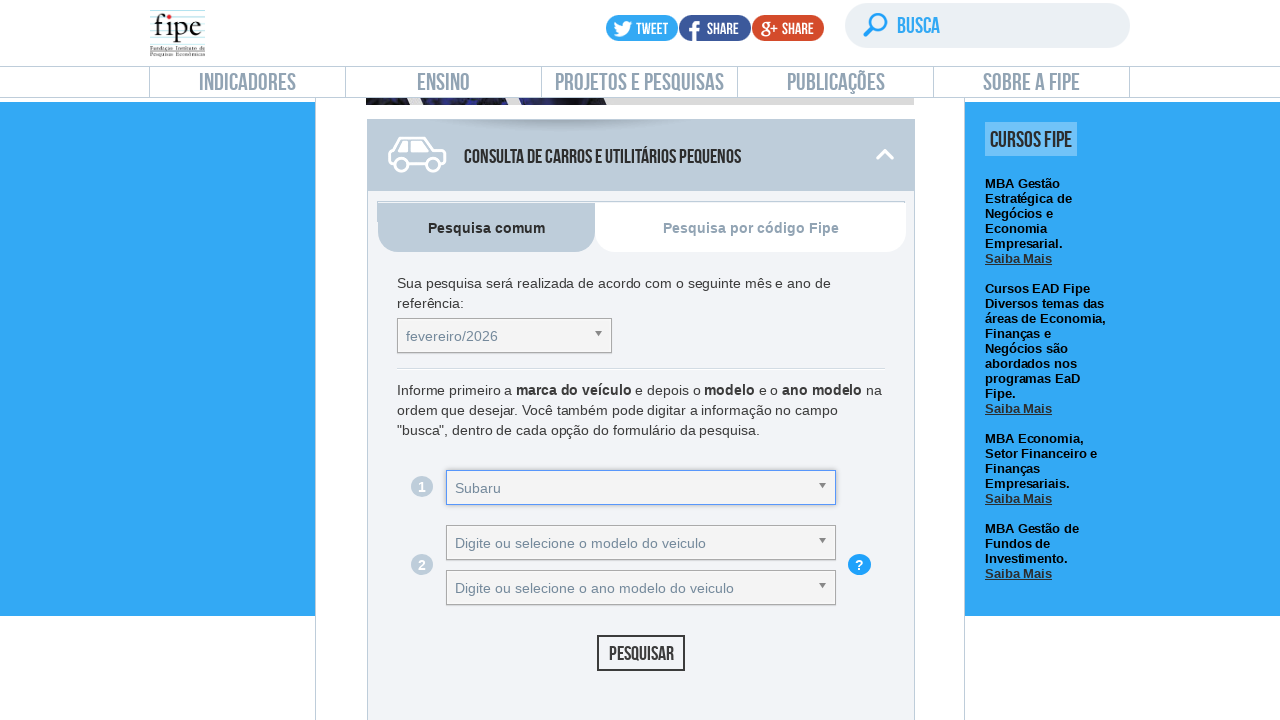

Clicked on model selector dropdown at (641, 542) on #selectAnoModelocarro_chosen
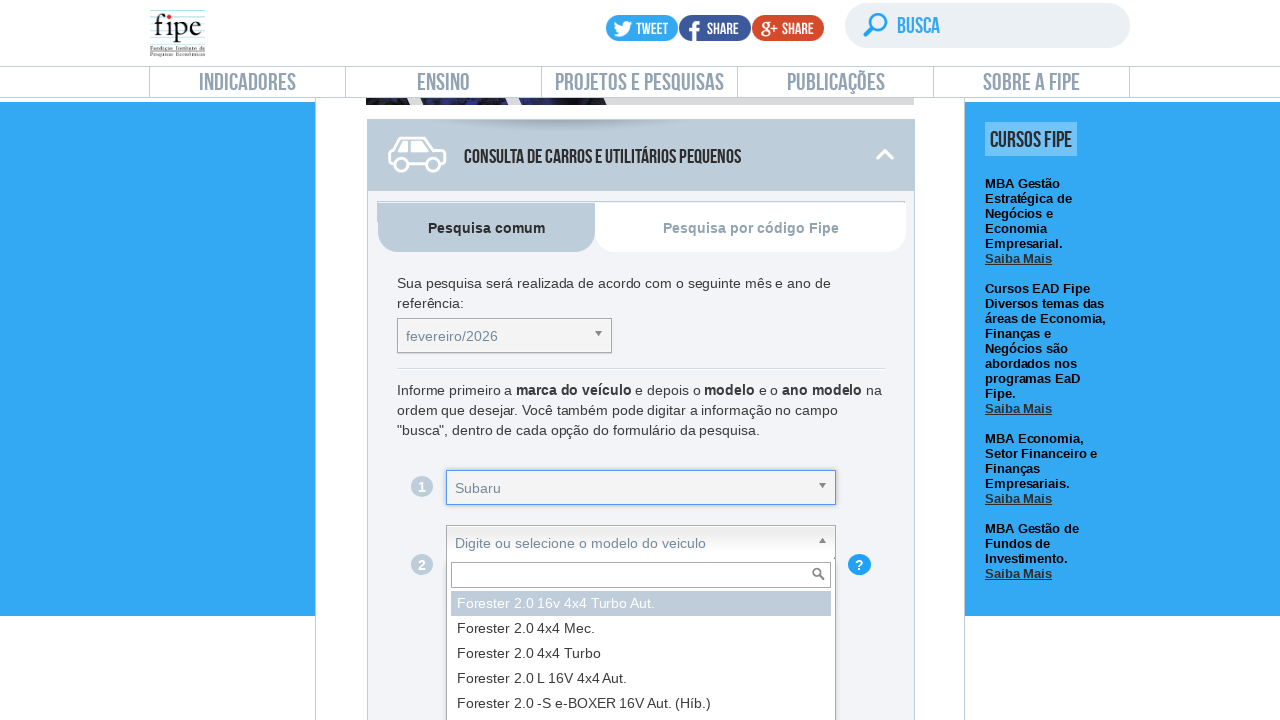

Selected random model from 66 available models
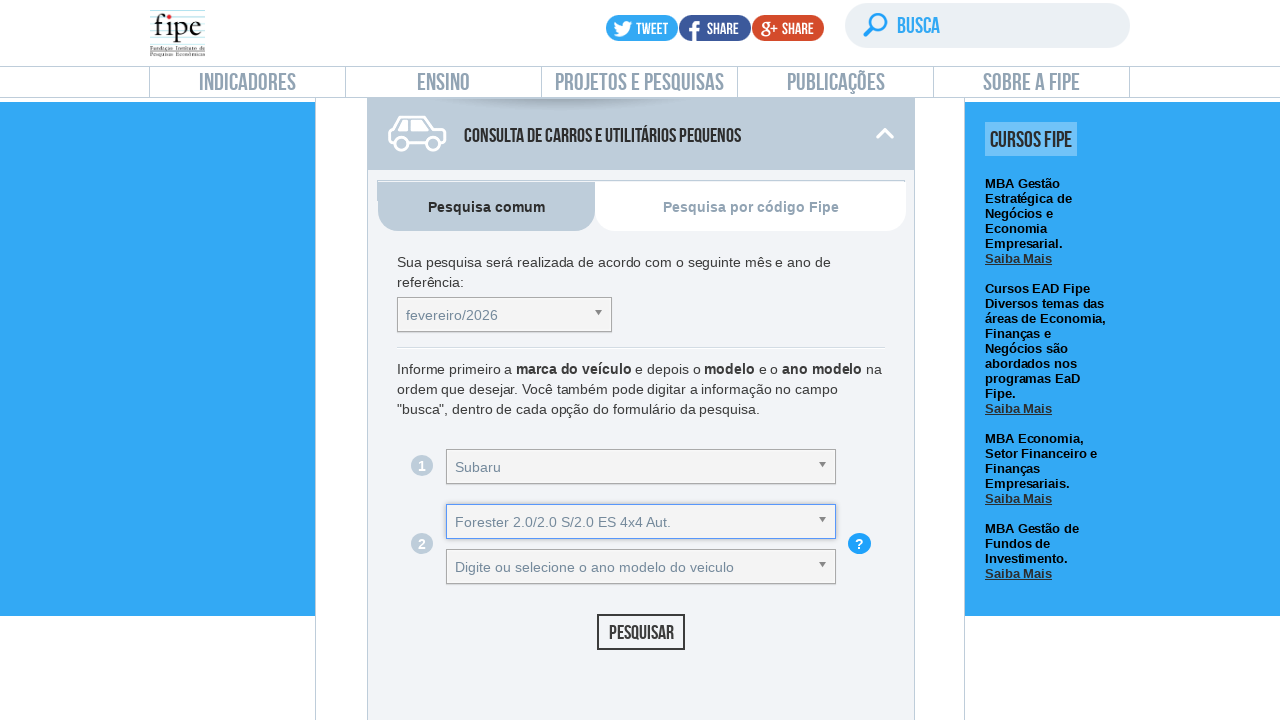

Waited for year selector to be visible
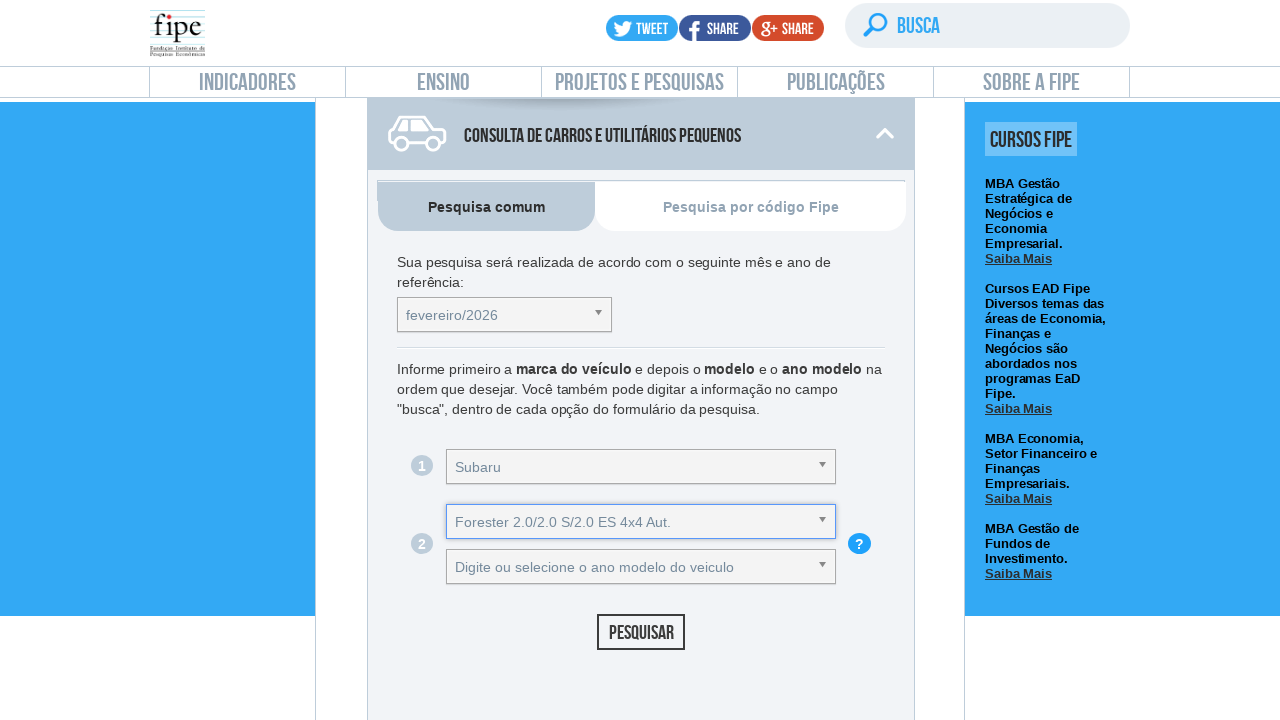

Clicked on year selector dropdown at (641, 566) on #selectAnocarro_chosen
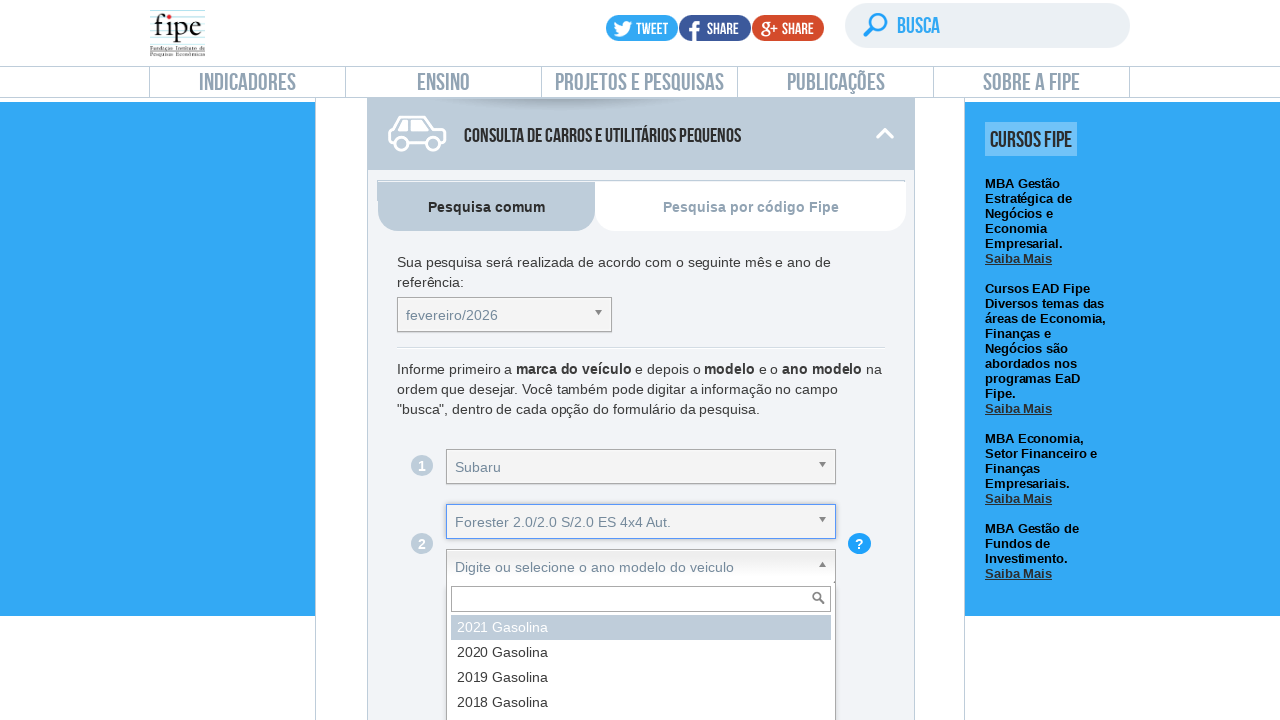

Selected random year from 23 available years
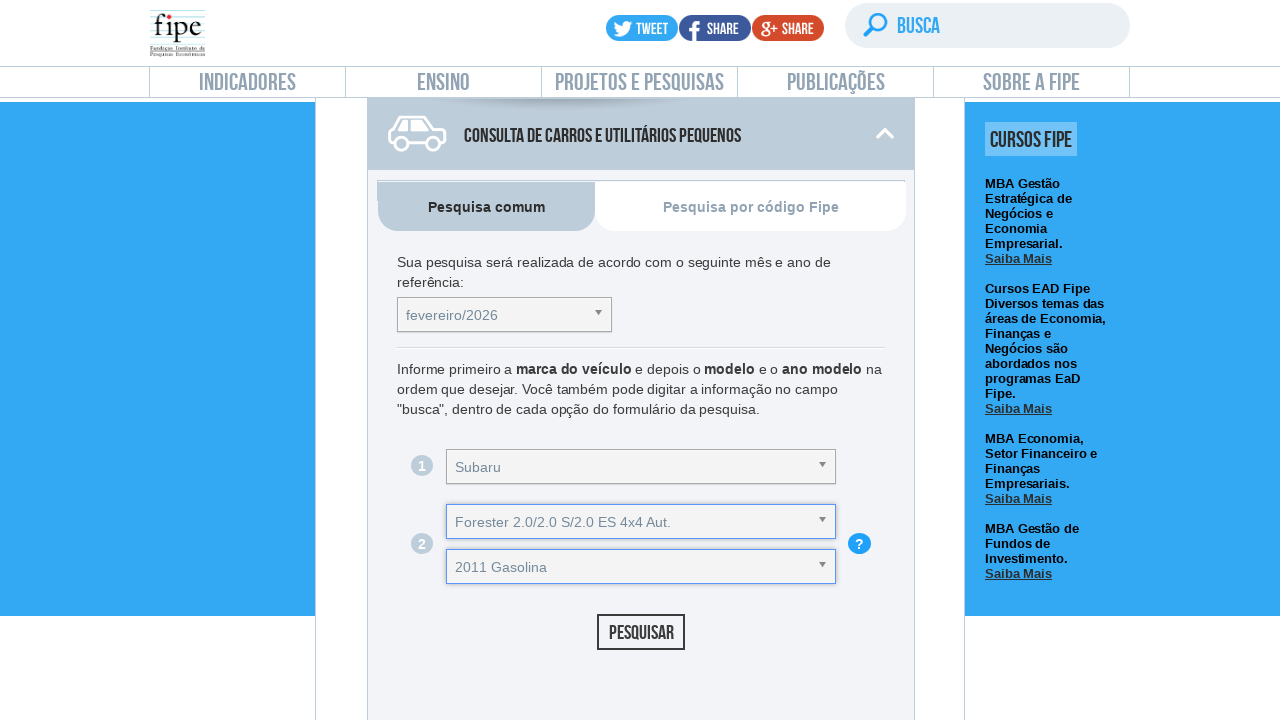

Waited for search button to be visible
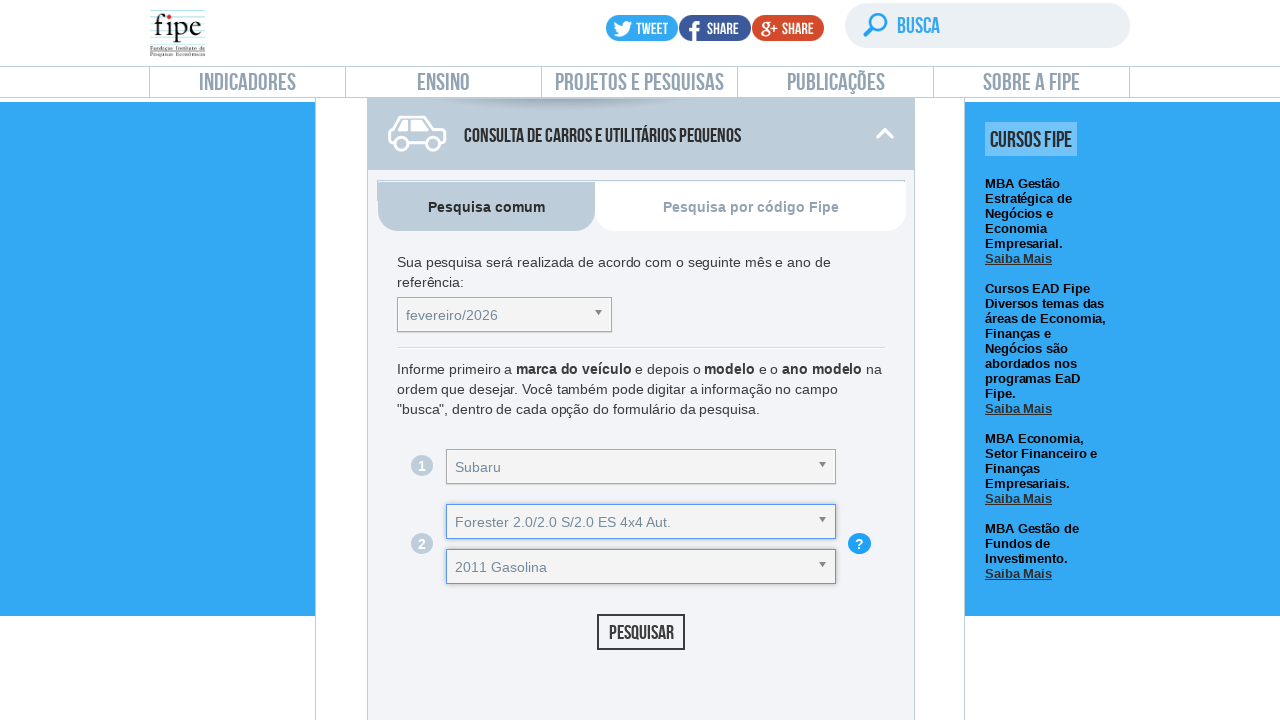

Clicked search button to retrieve vehicle information at (641, 632) on #buttonPesquisarcarro
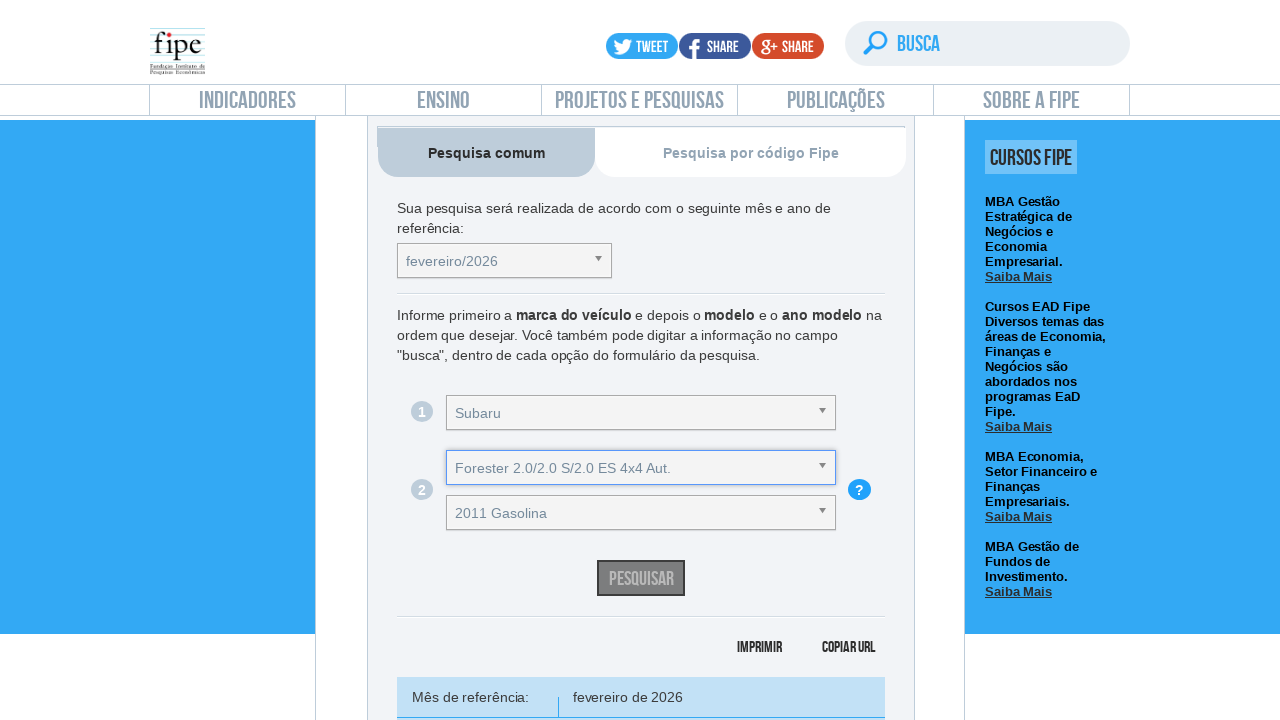

Vehicle search results table loaded successfully
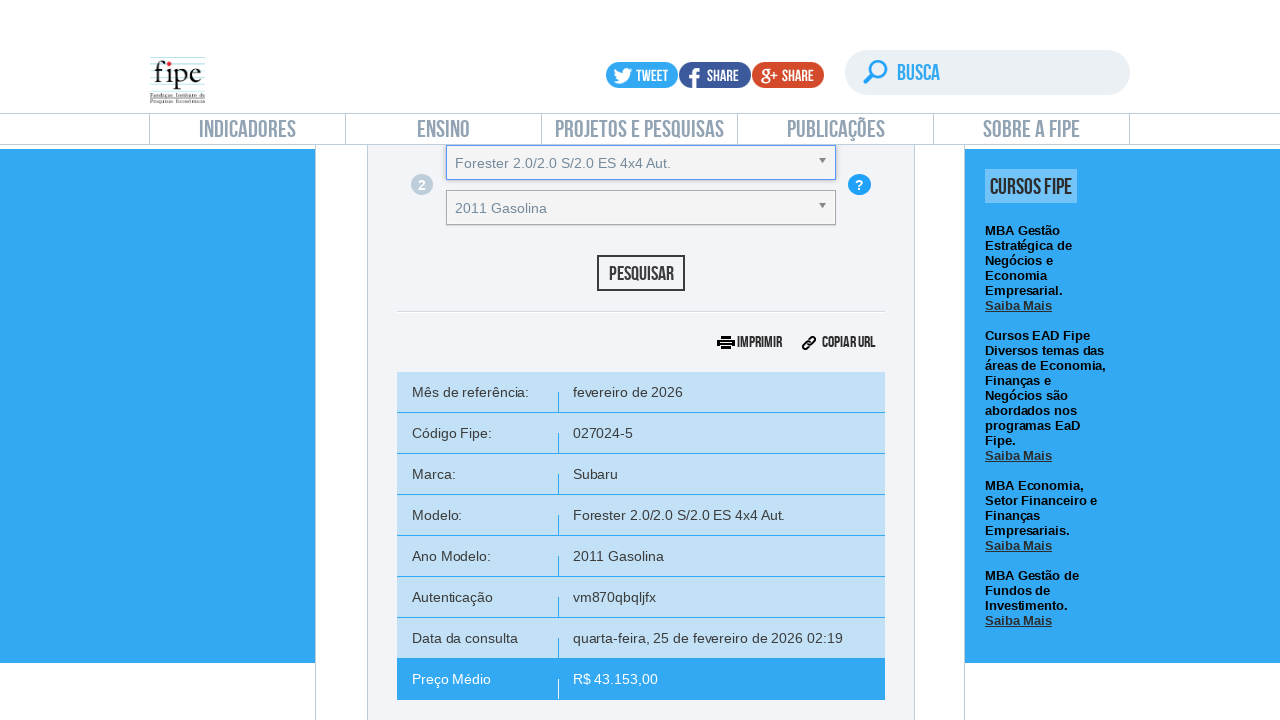

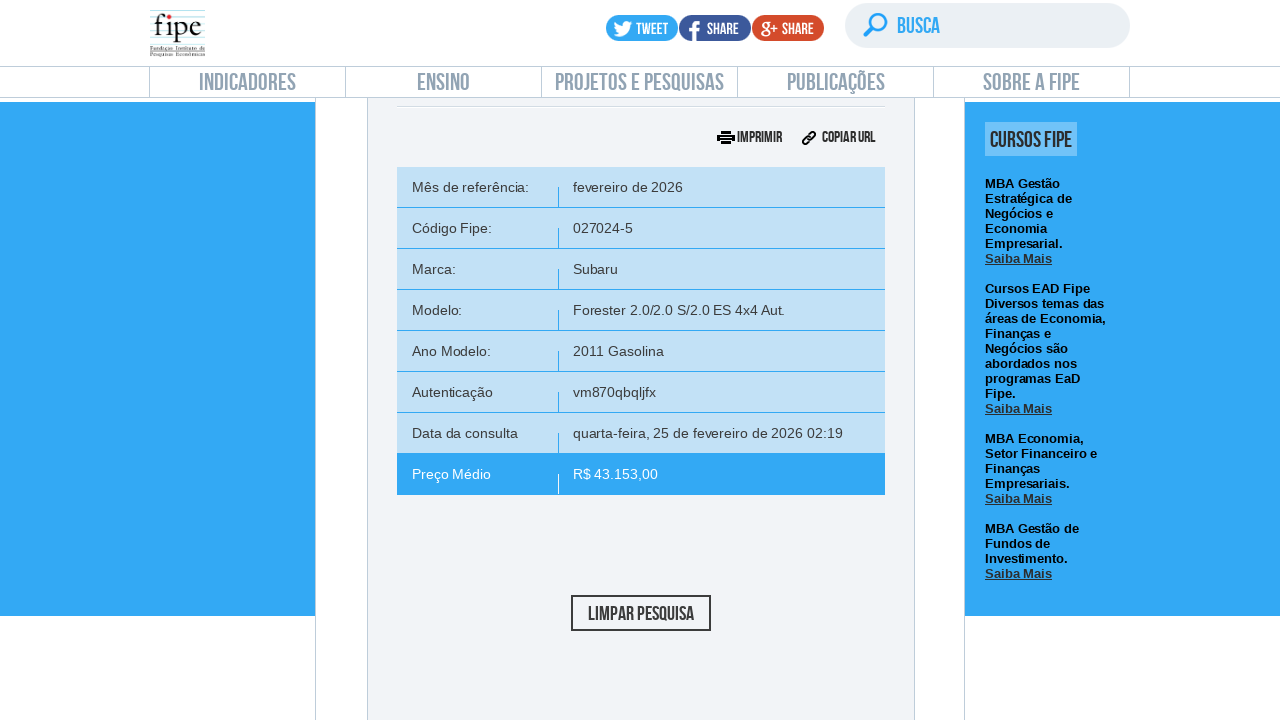